Enters only a name, clicks Send, then clicks Yes on the confirmation page and verifies the thank you message includes the name

Starting URL: https://acctabootcamp.github.io/site/tasks/provide_feedback

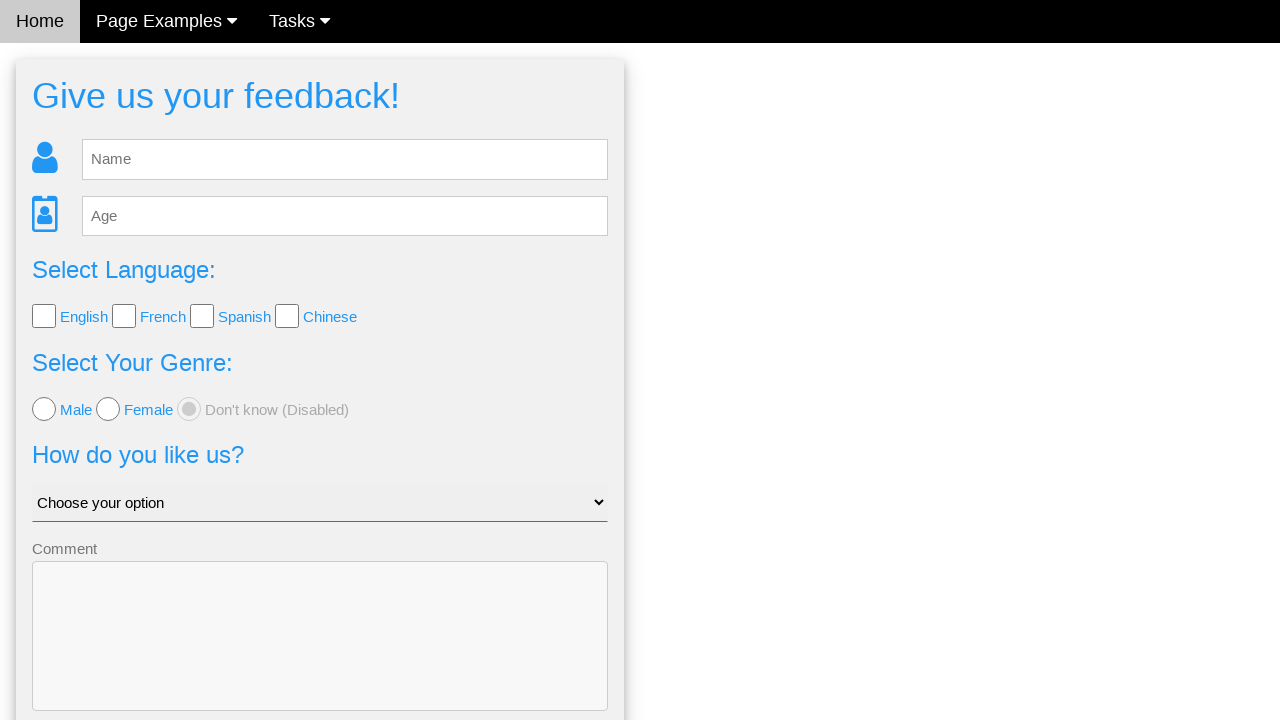

Filled name field with 'Kale' on input[name='name'], #name
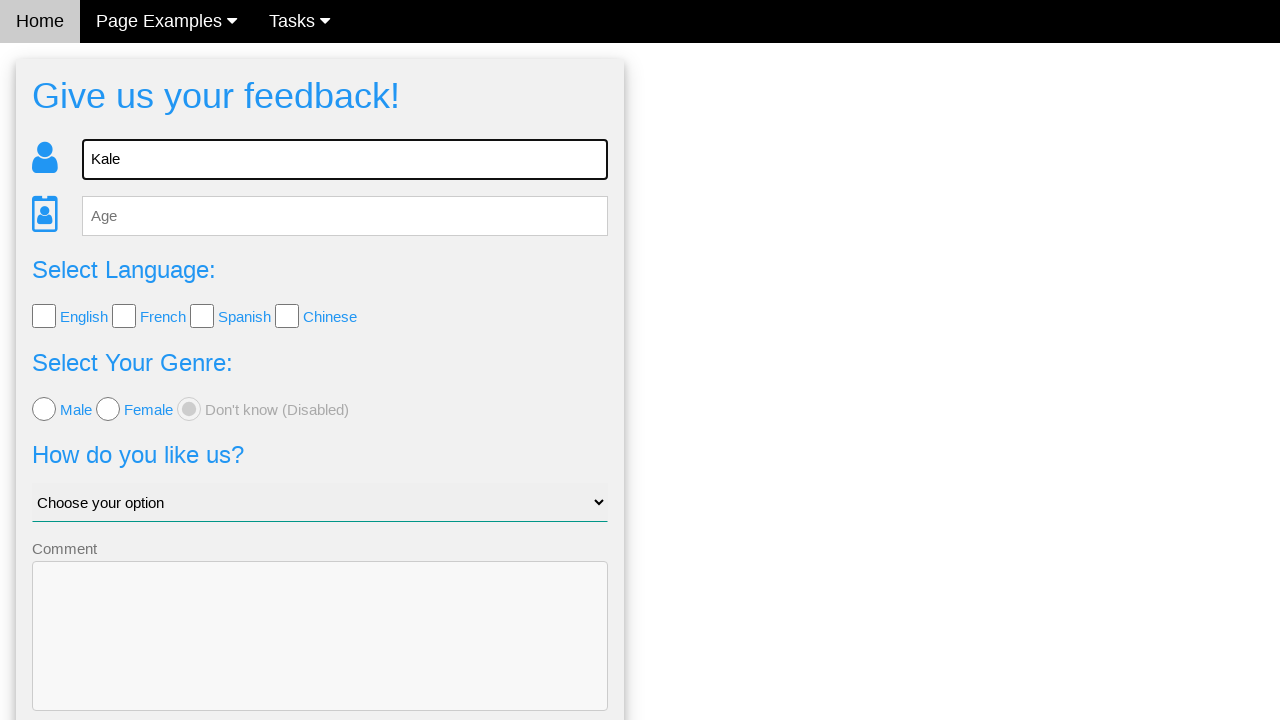

Clicked Send button to submit feedback at (320, 656) on button:has-text('Send'), input[type='submit'][value='Send']
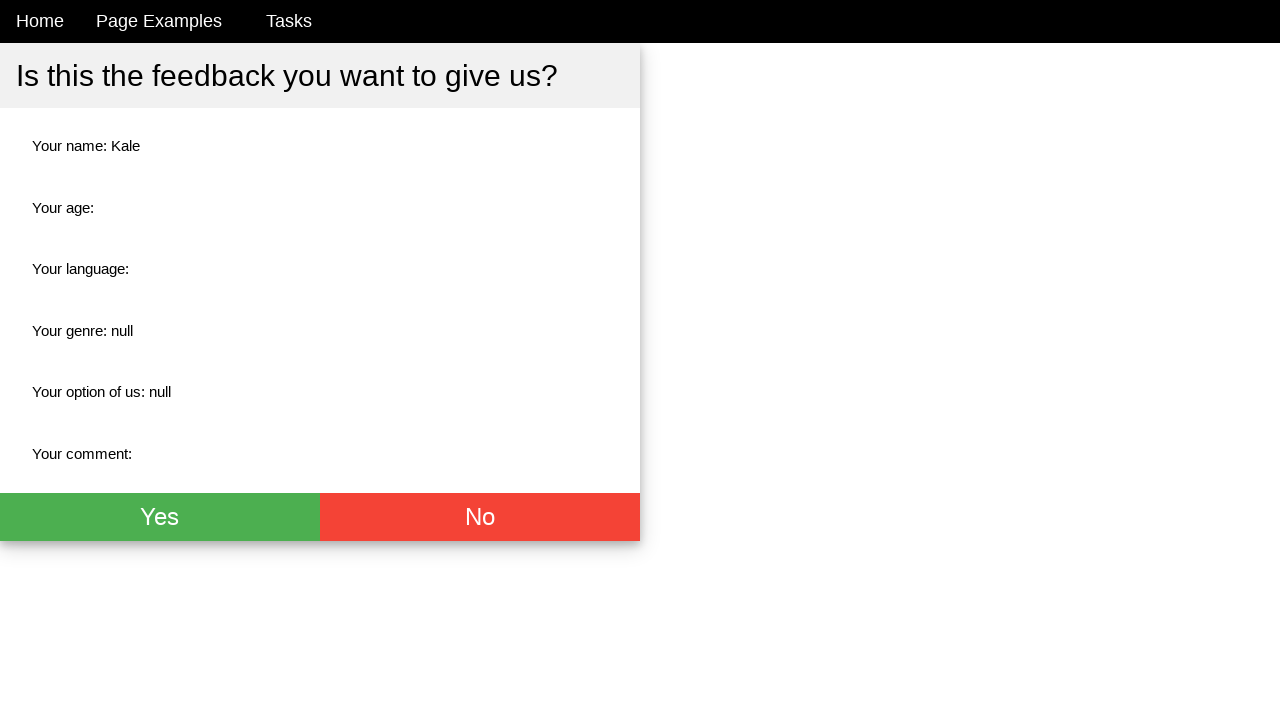

Confirmation page loaded with Yes button visible
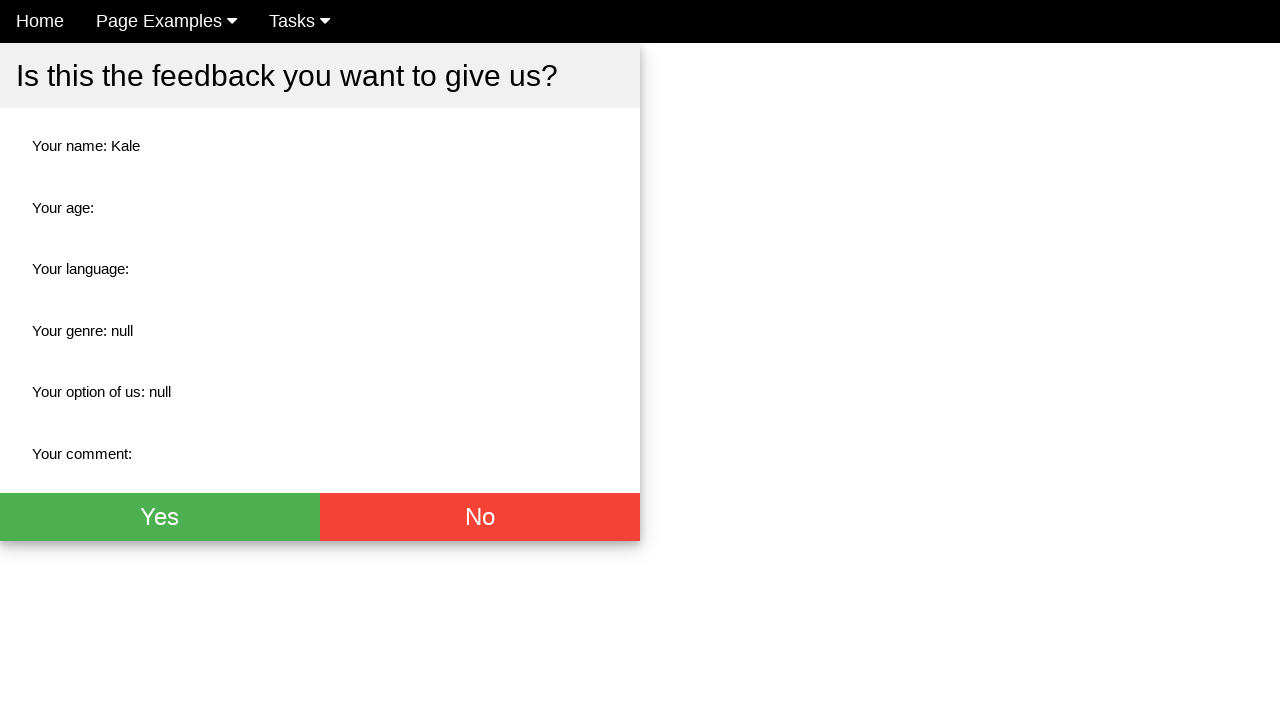

Clicked Yes button on confirmation page at (160, 517) on button:has-text('Yes'), a:has-text('Yes')
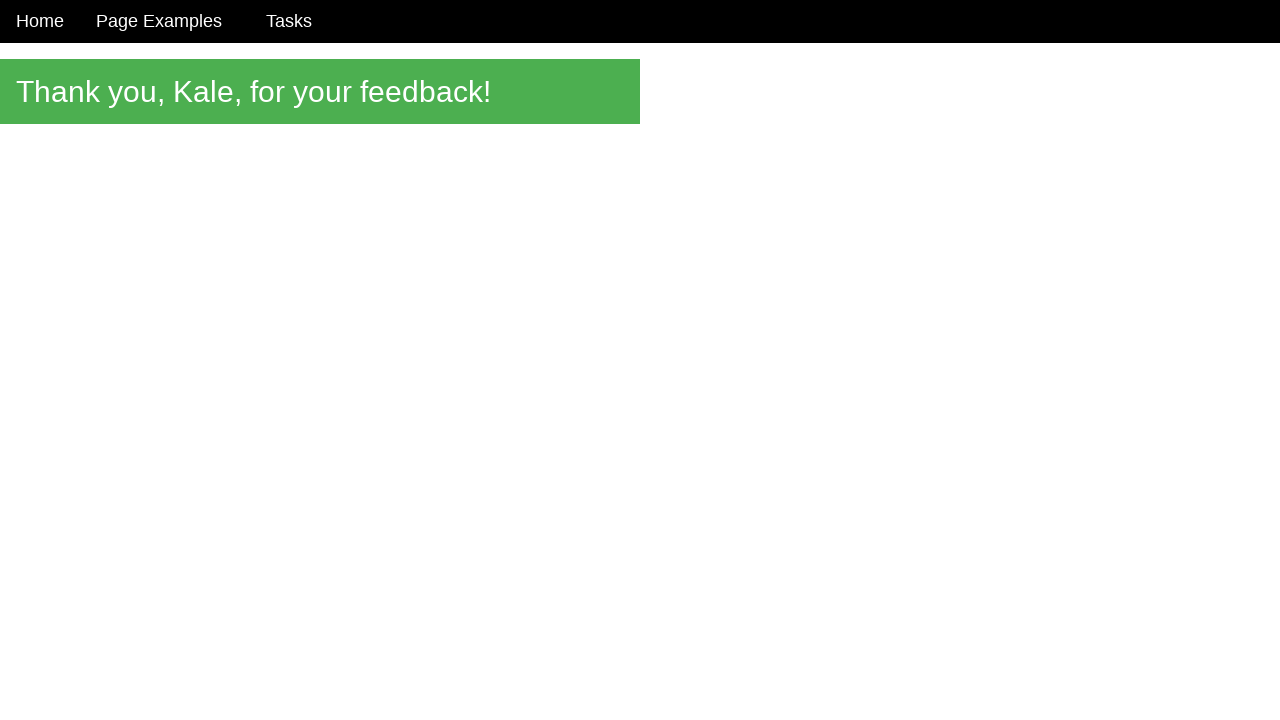

Thank you message appeared with name included
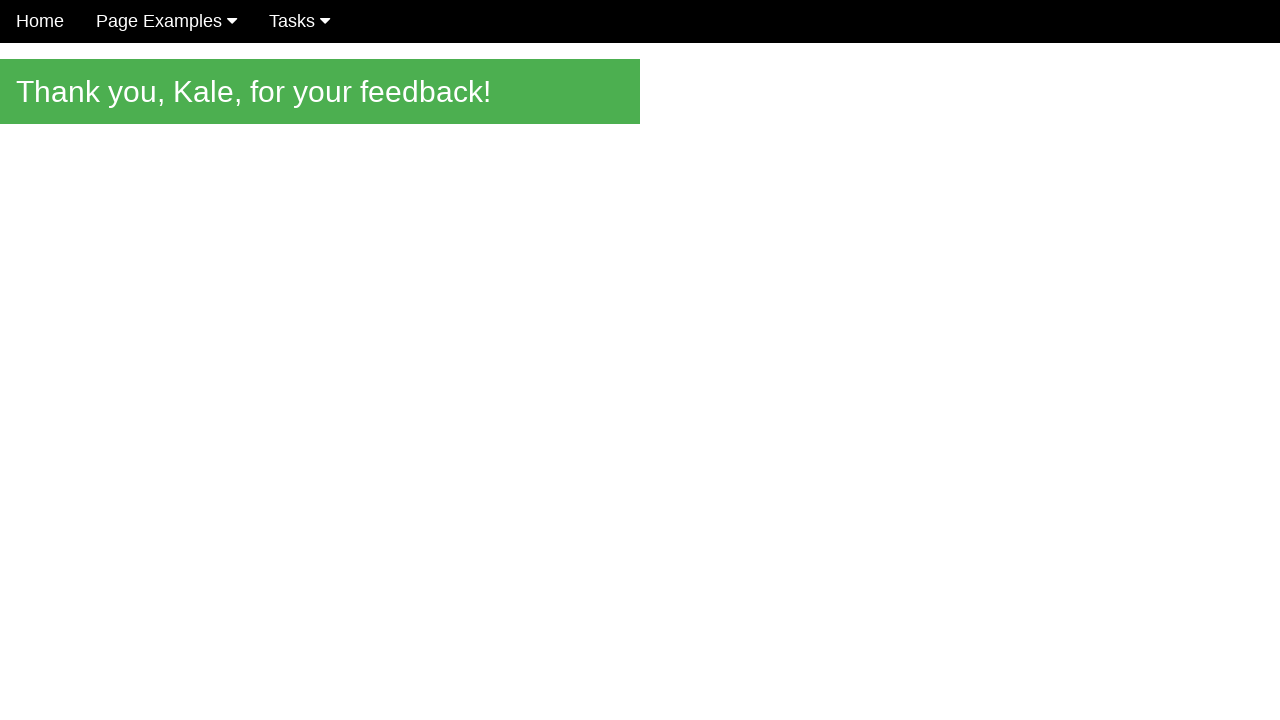

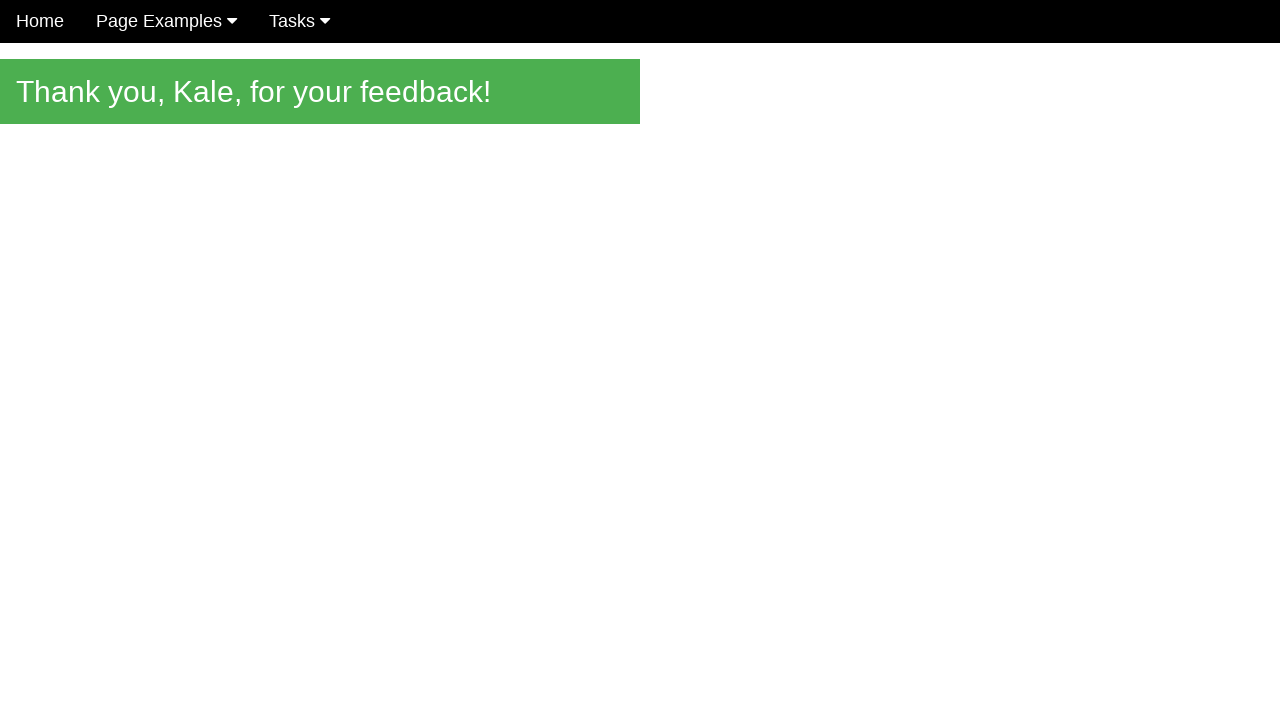